Tests checkbox functionality by verifying default states of two checkboxes, clicking to toggle them, and confirming the state changes

Starting URL: https://practice.cydeo.com/checkboxes

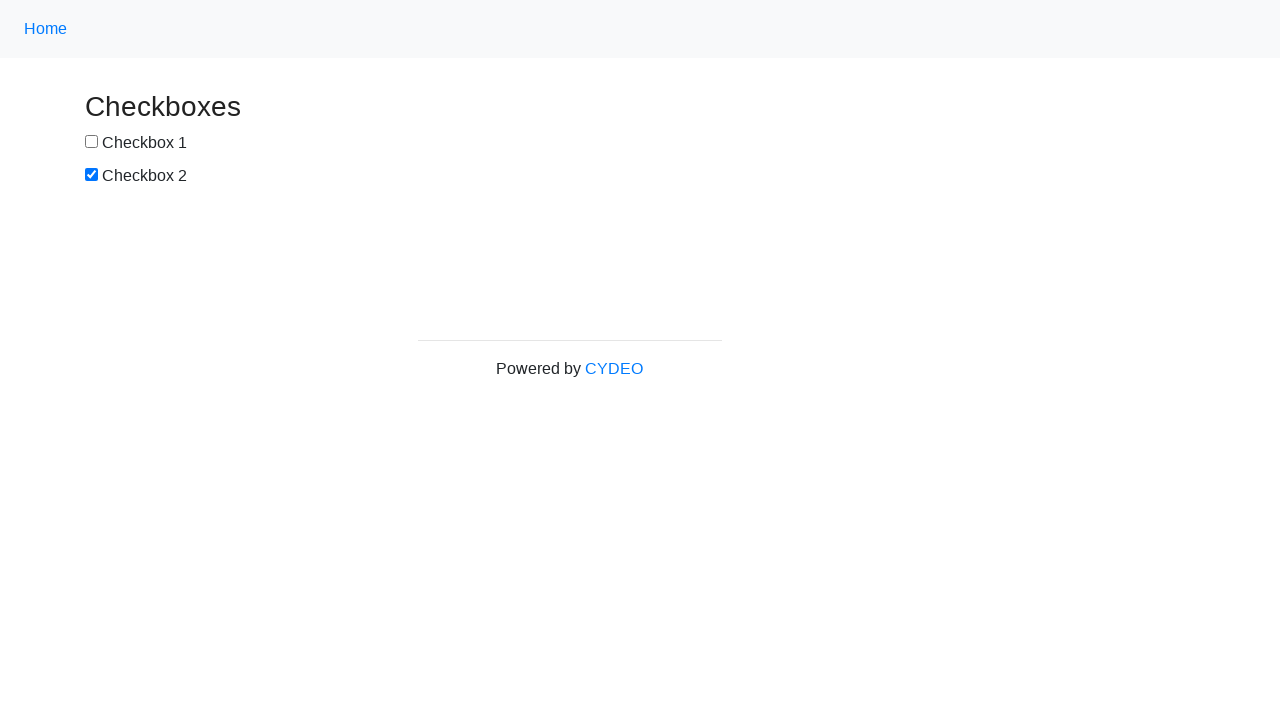

Located checkbox1 element
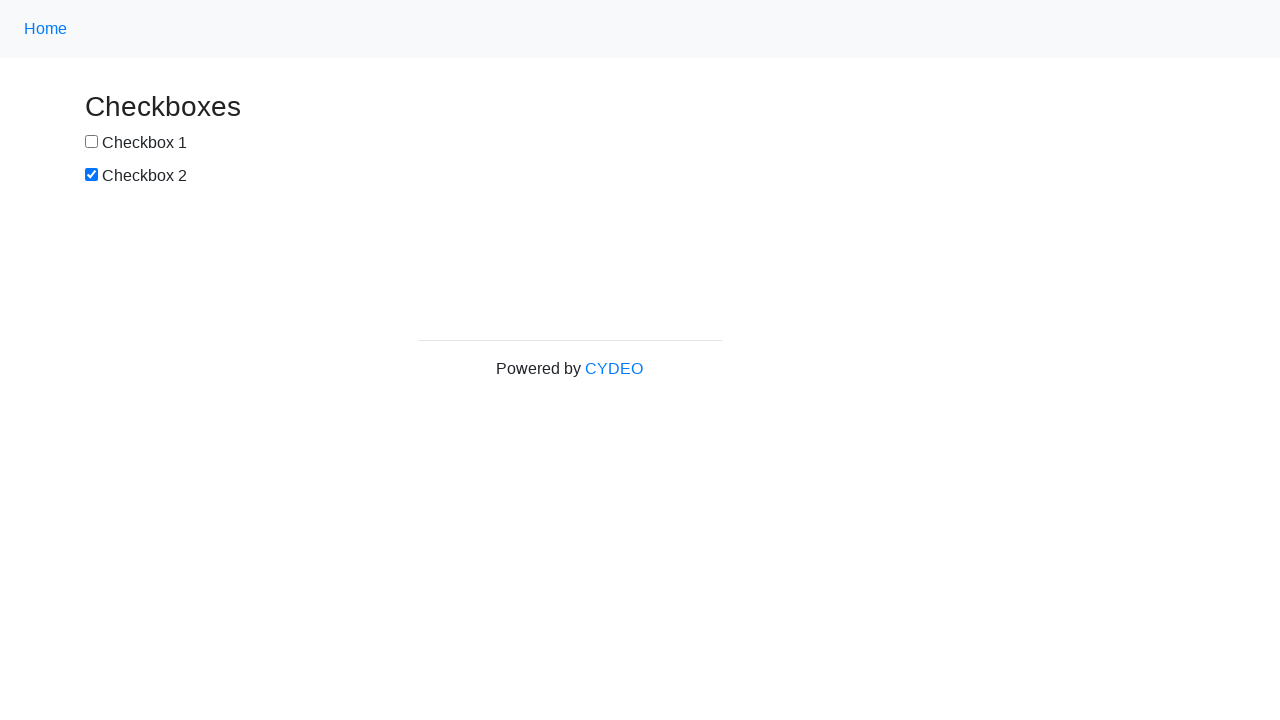

Located checkbox2 element
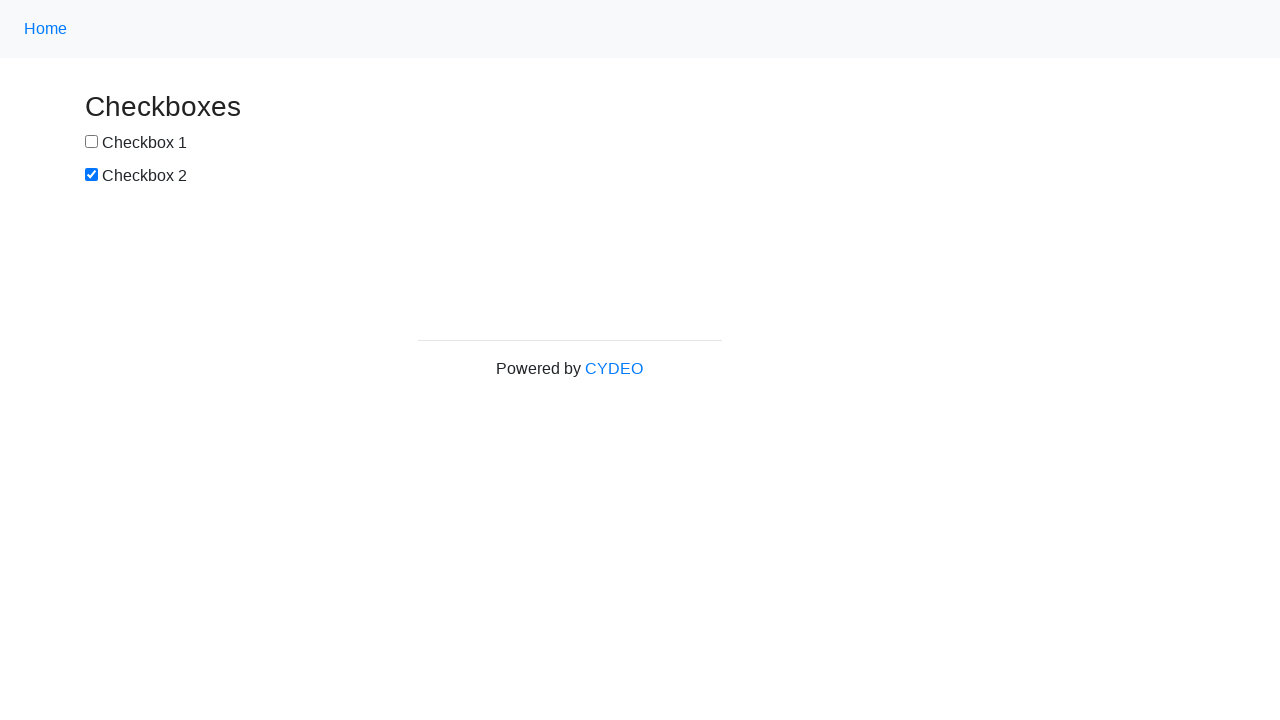

Verified checkbox1 is not selected by default
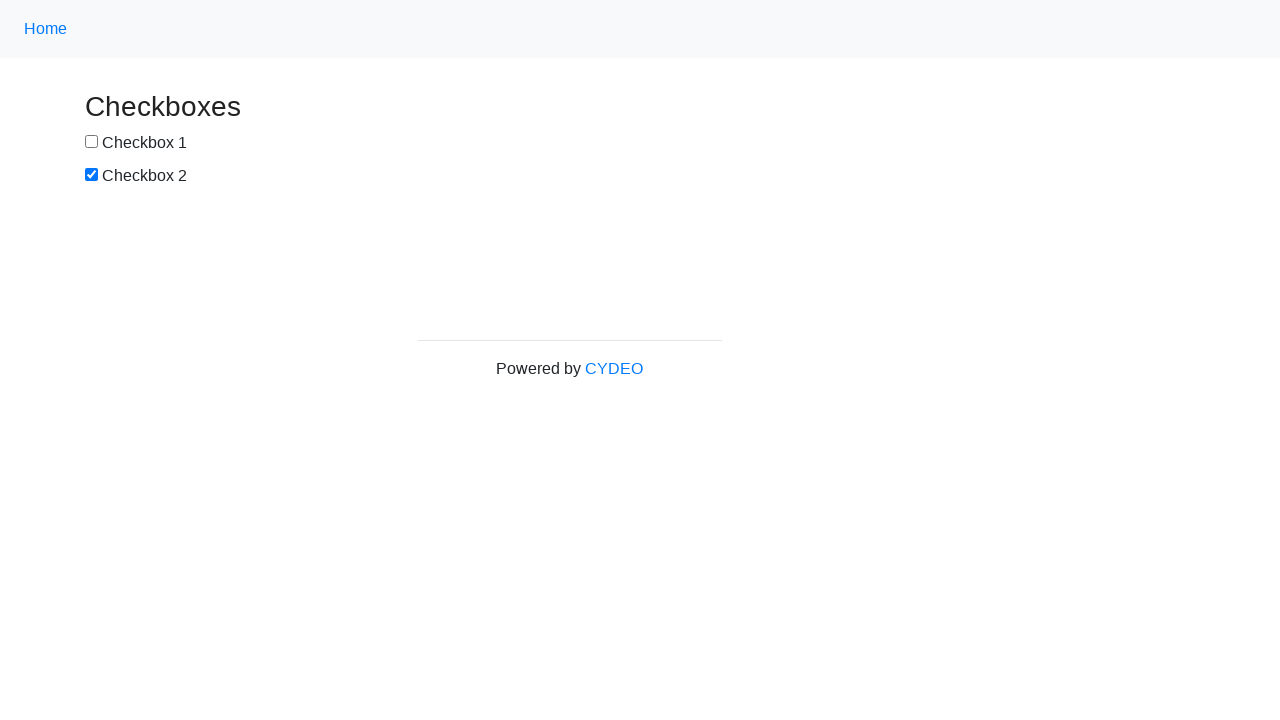

Verified checkbox2 is selected by default
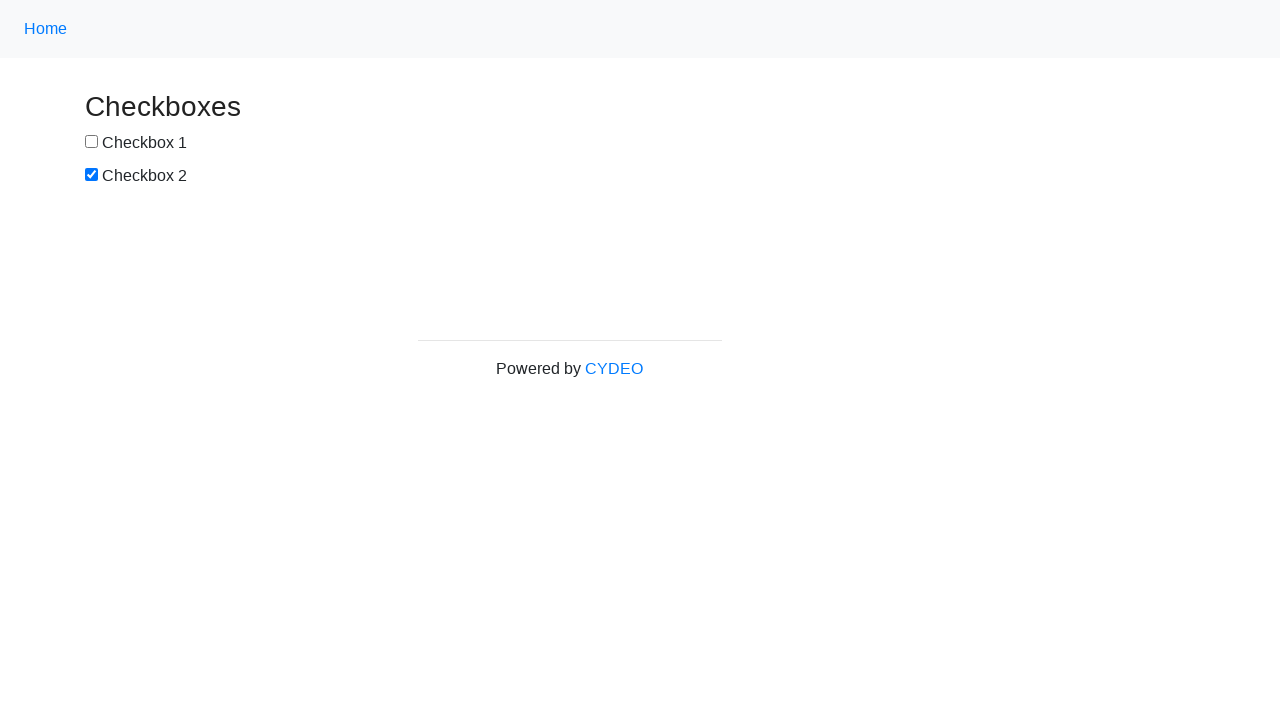

Clicked checkbox1 to select it at (92, 142) on input[name='checkbox1']
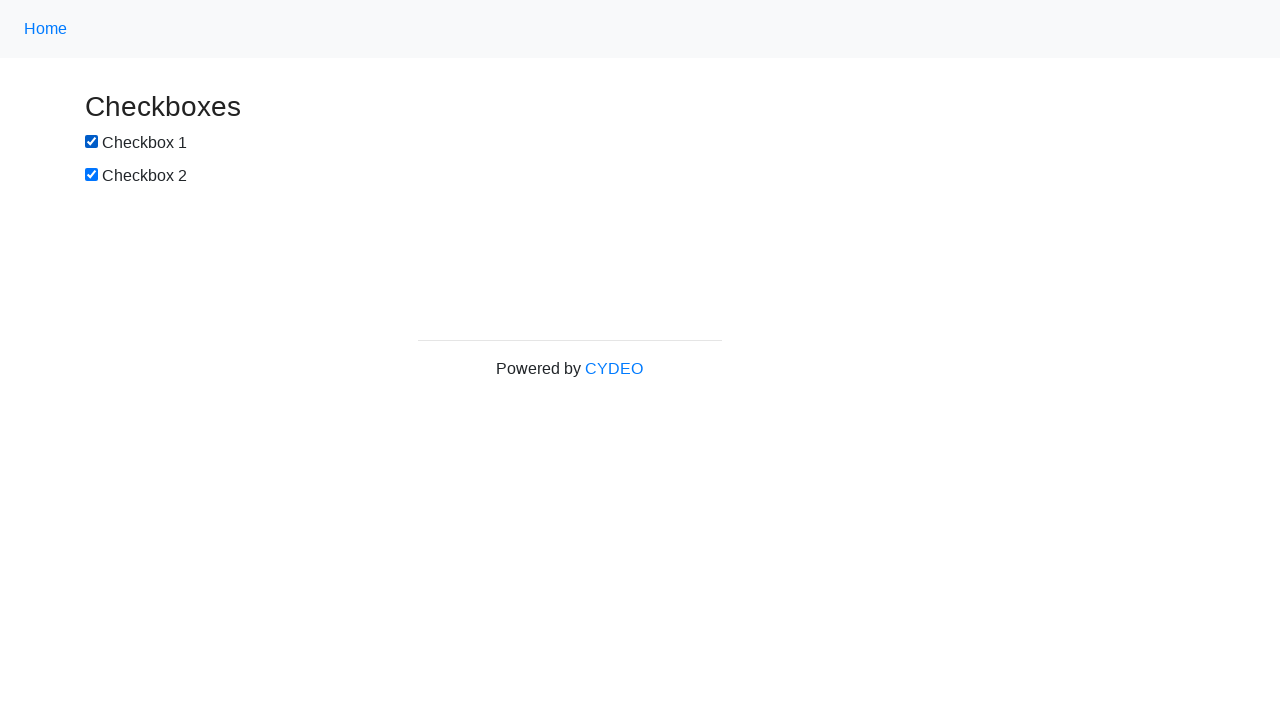

Clicked checkbox2 to deselect it at (92, 175) on input[name='checkbox2']
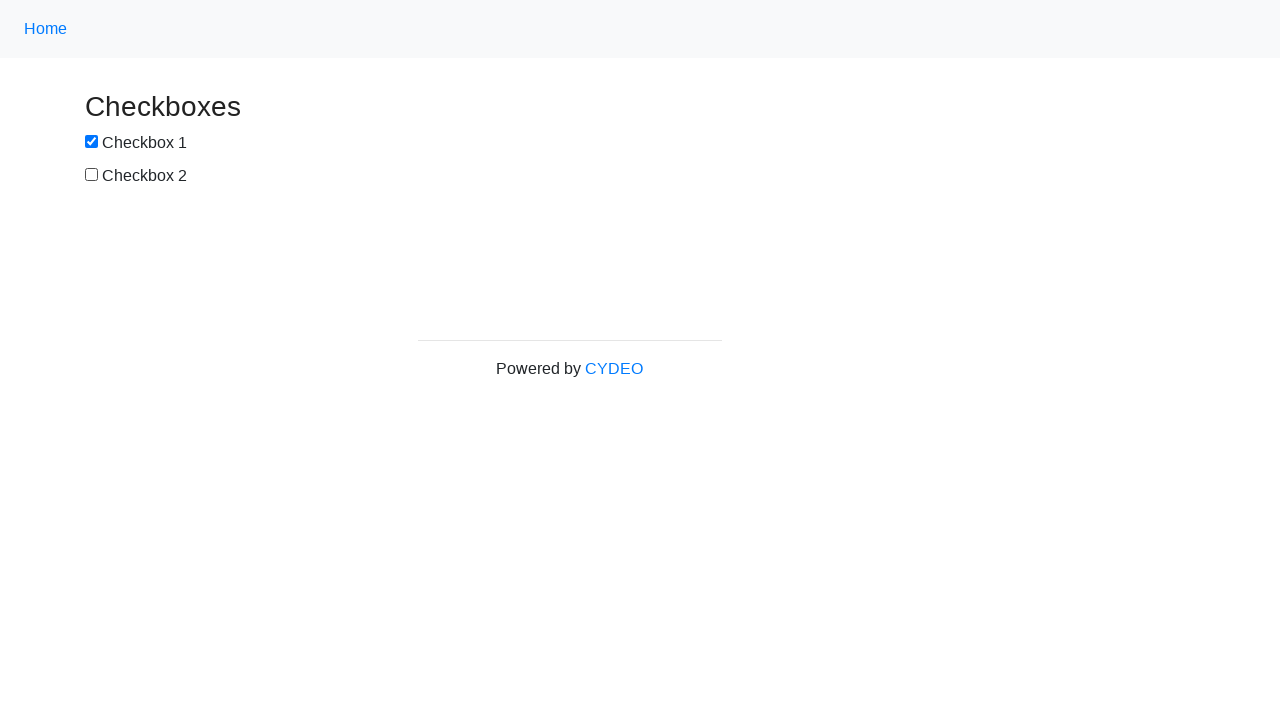

Verified checkbox1 is now selected after clicking
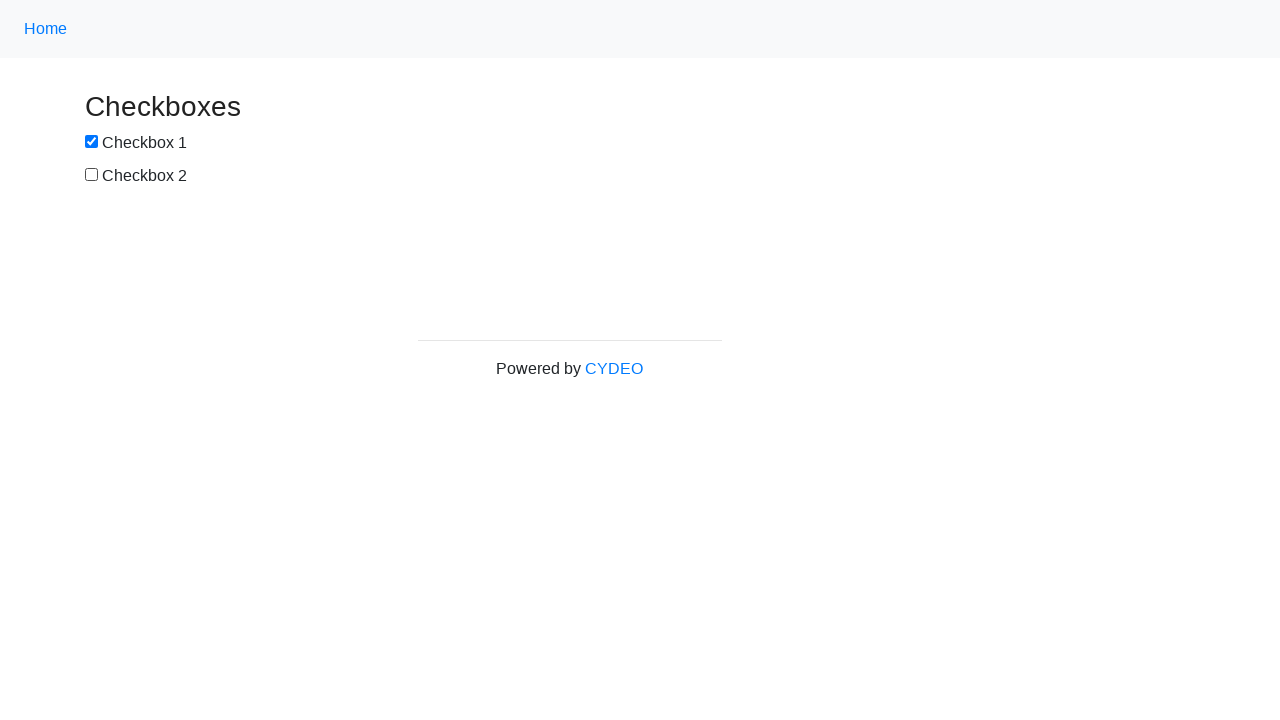

Verified checkbox2 is now deselected after clicking
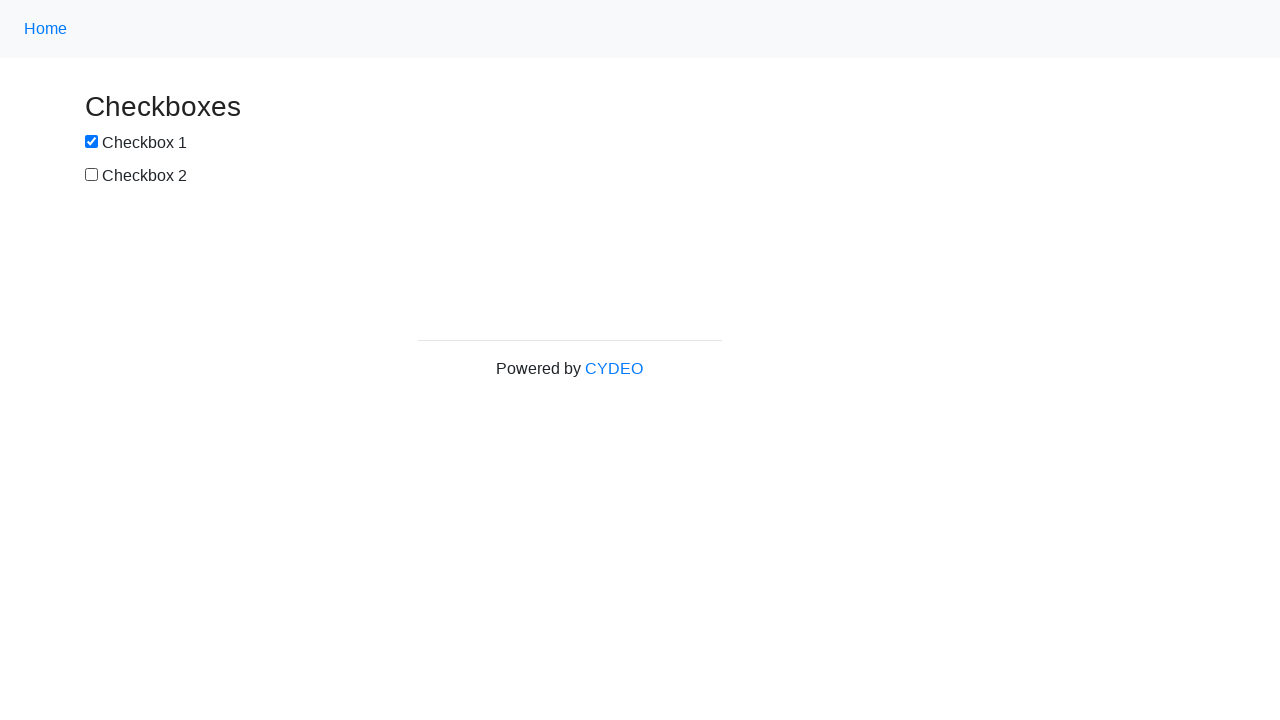

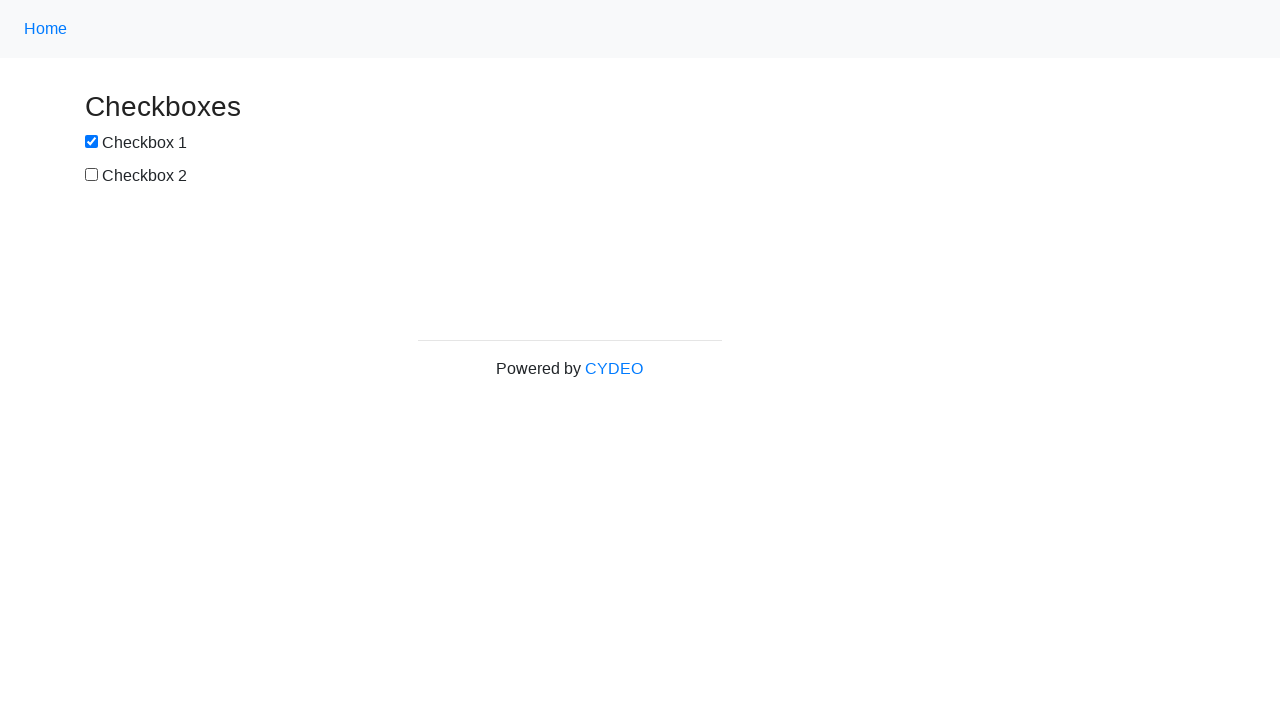